Tests the ability to inject JavaScript libraries (jQuery and jQuery Growl) into a page and display notification messages in the browser using execute_script commands.

Starting URL: http://the-internet.herokuapp.com

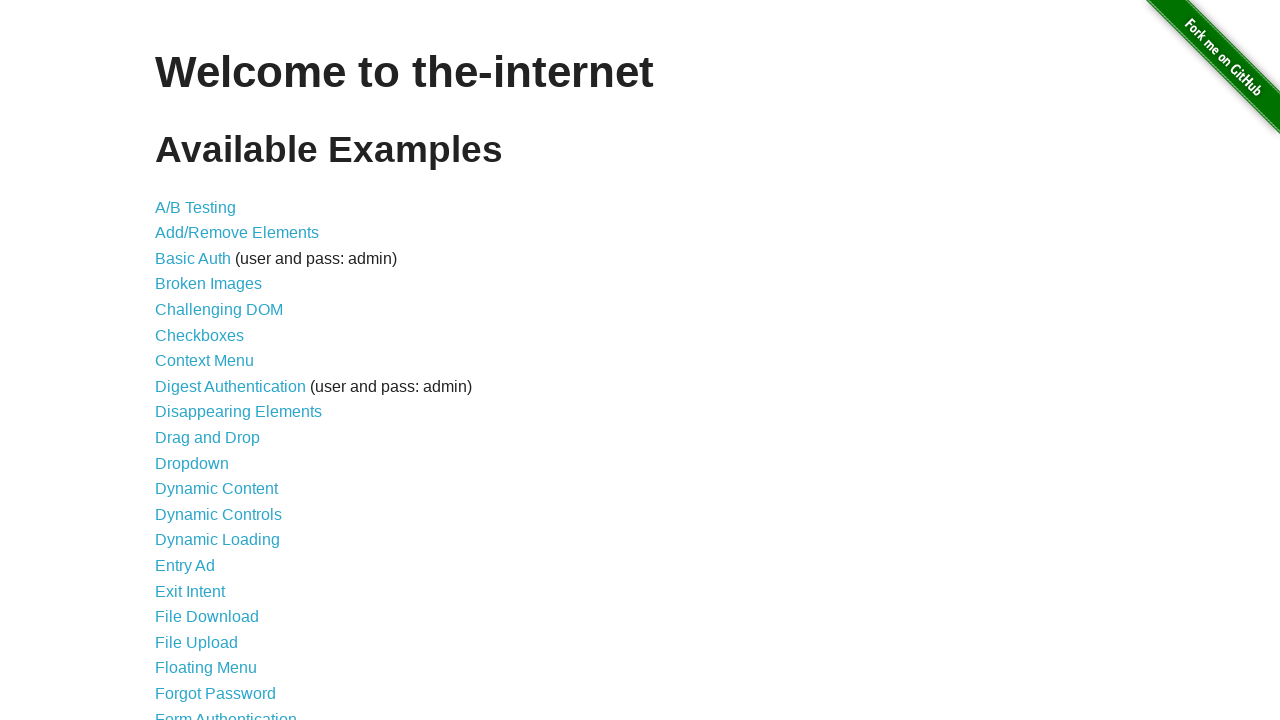

Injected jQuery library into the page
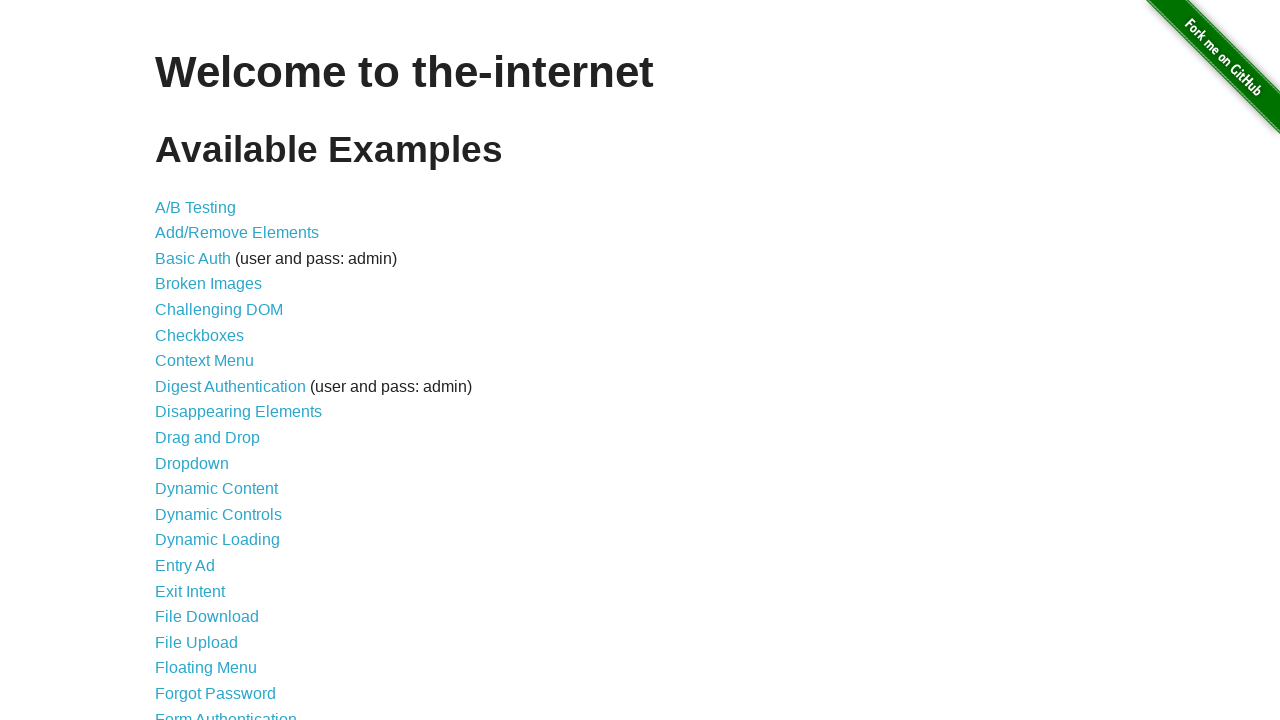

Verified jQuery library loaded successfully
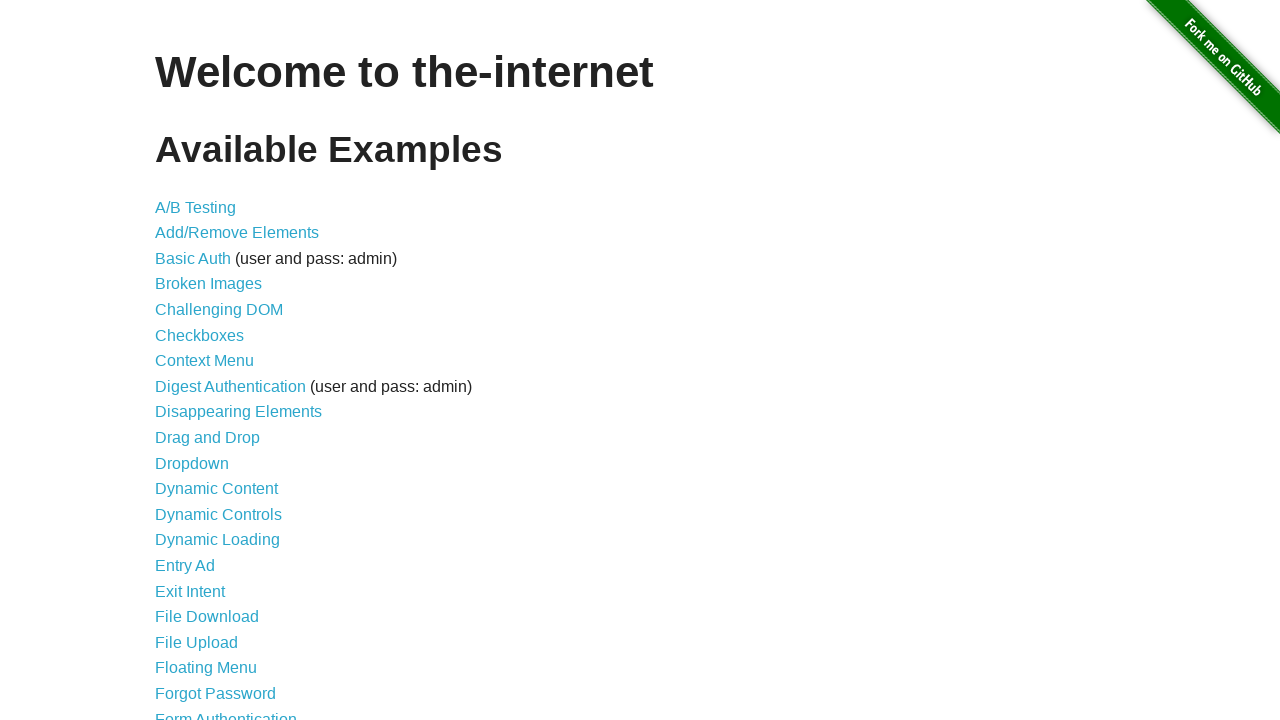

Injected jQuery Growl library into the page
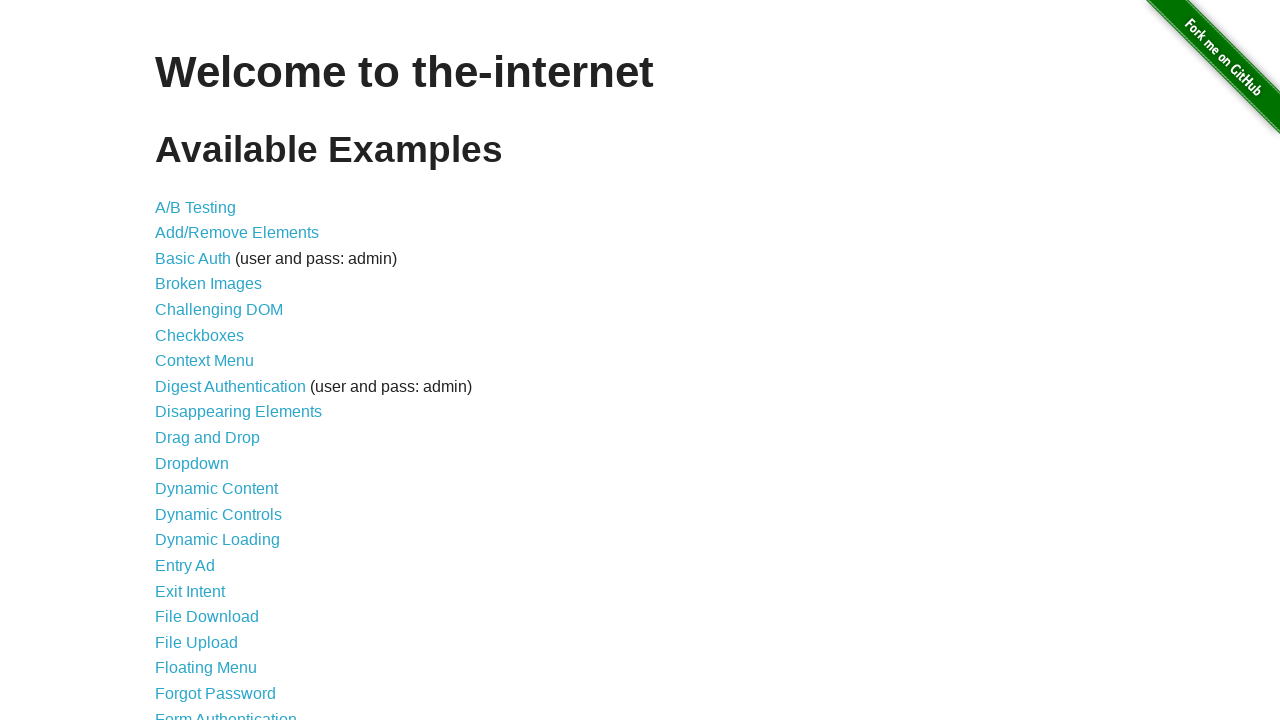

Injected jQuery Growl CSS styles into the page
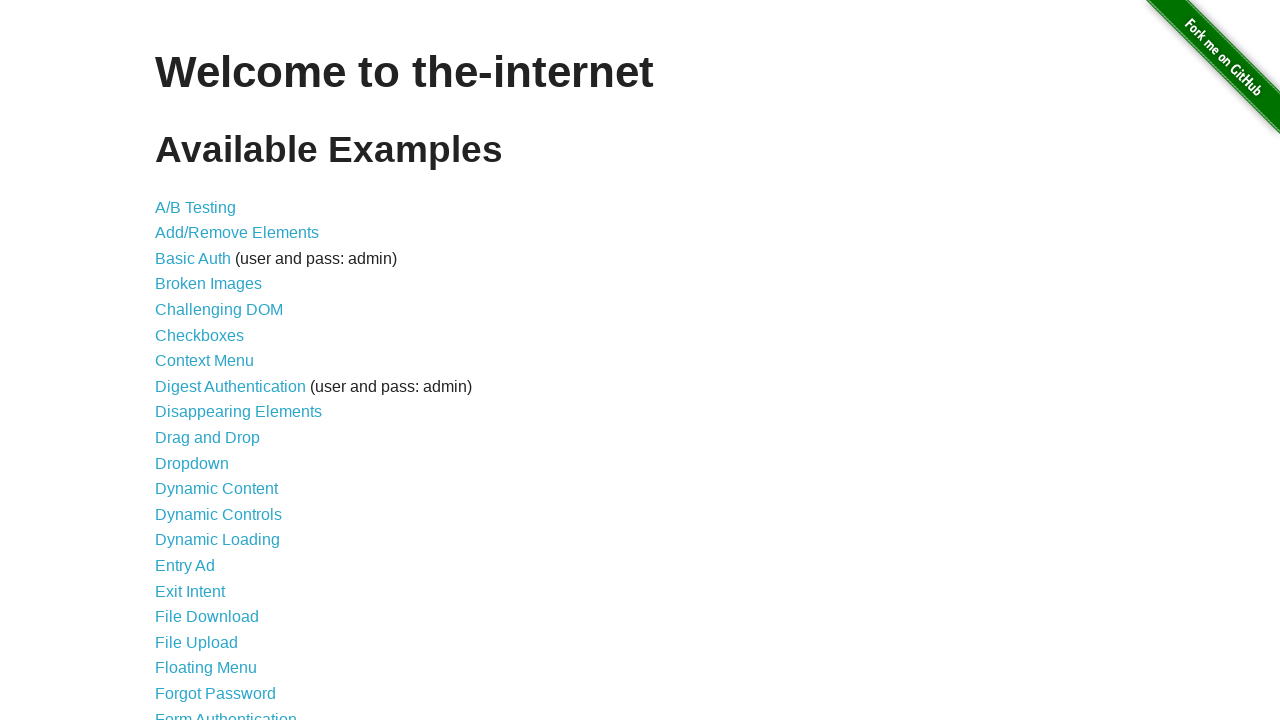

Verified jQuery Growl library is ready to use
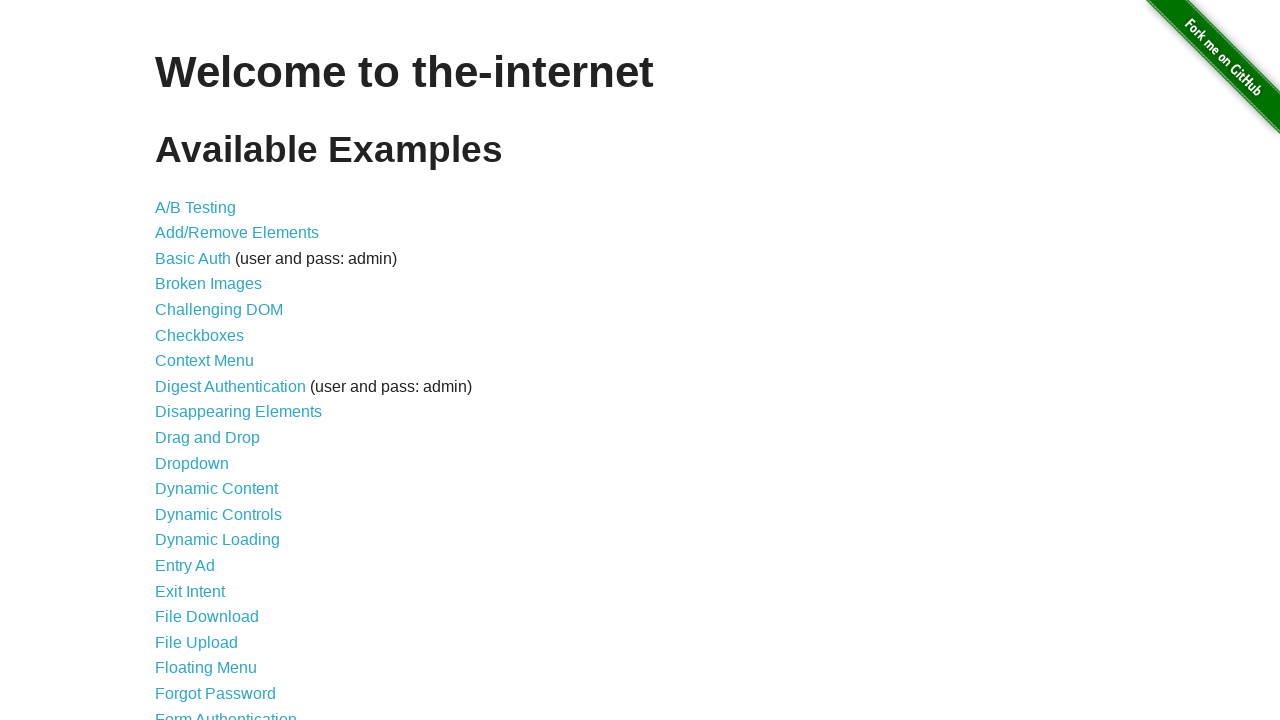

Displayed default growl notification with title 'GET' and message '/'
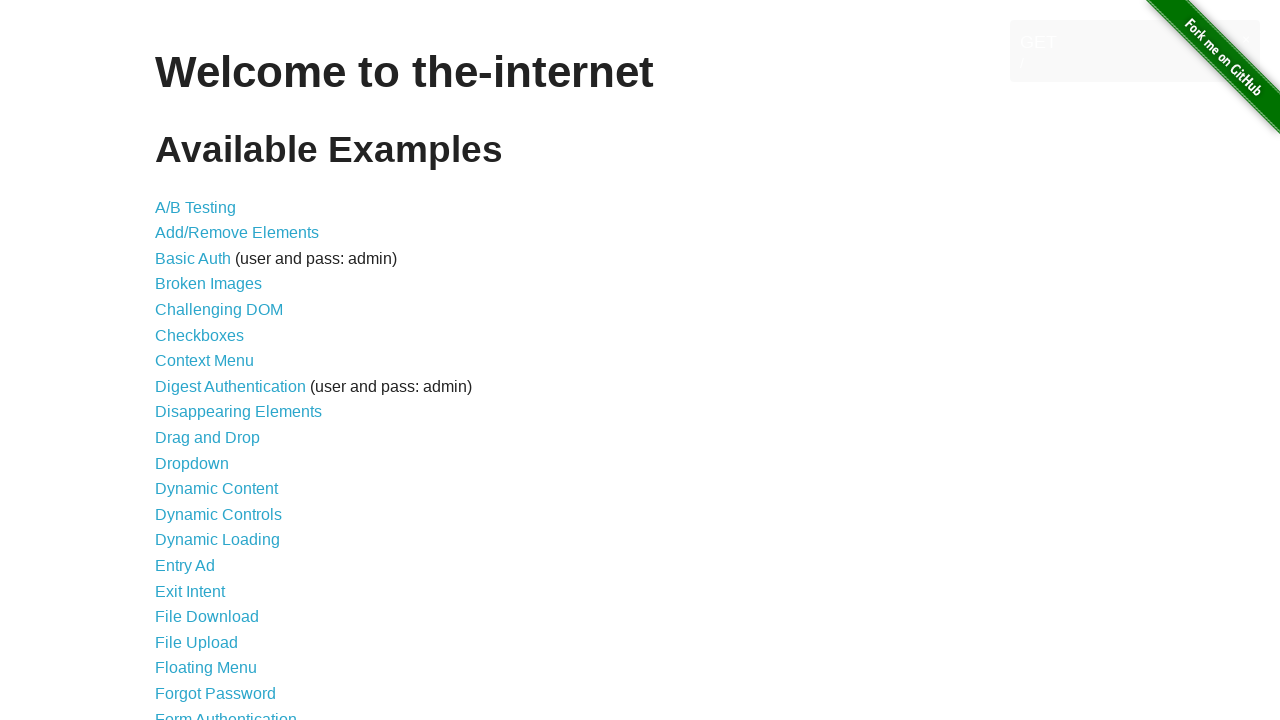

Displayed error growl notification
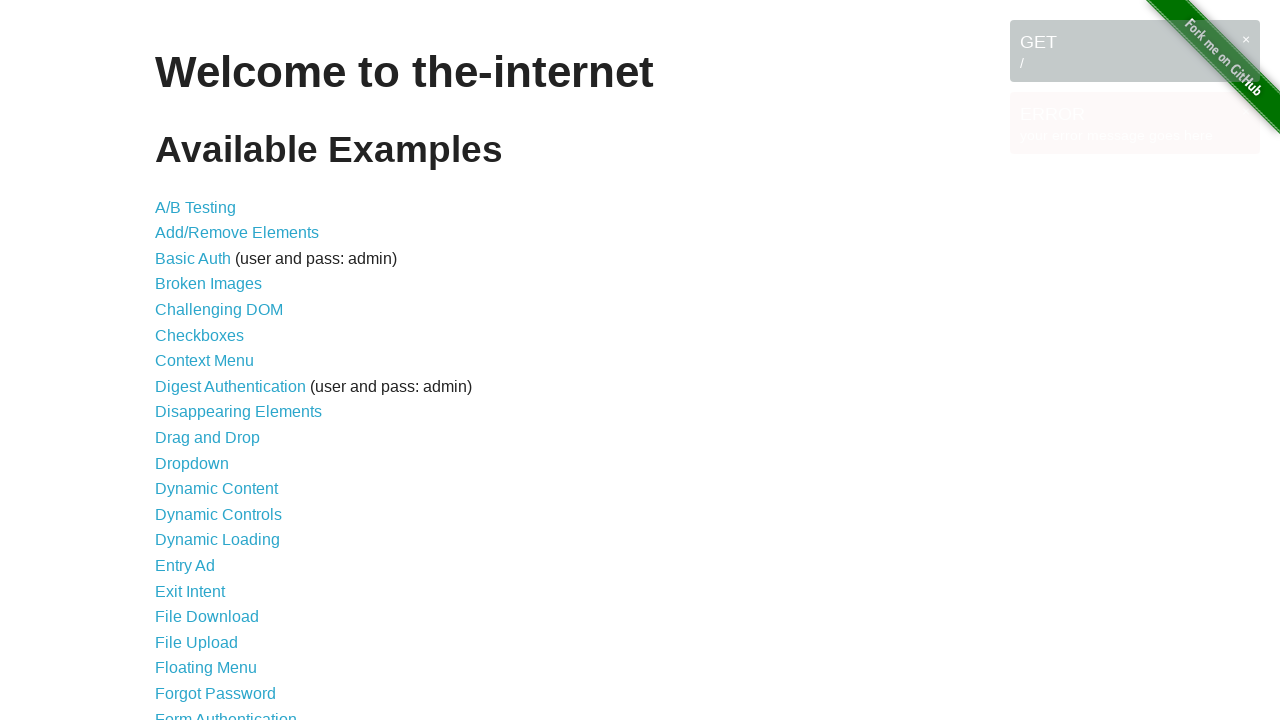

Displayed notice growl notification
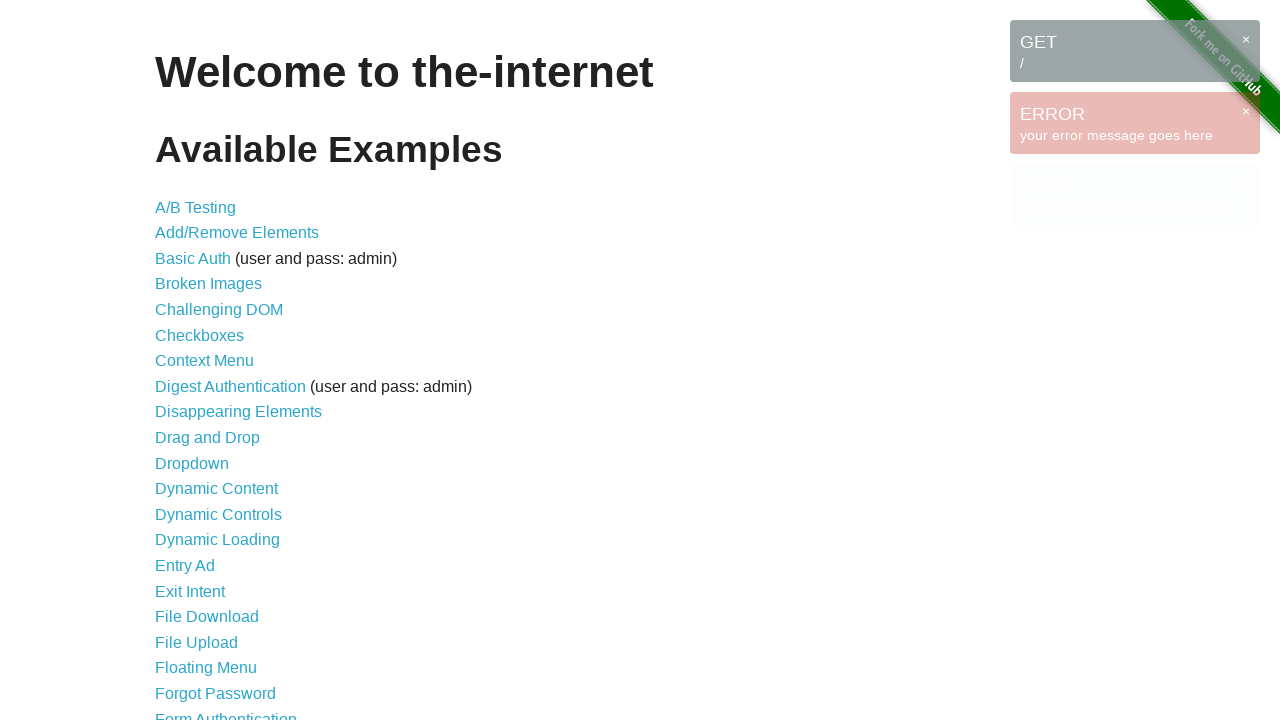

Displayed warning growl notification
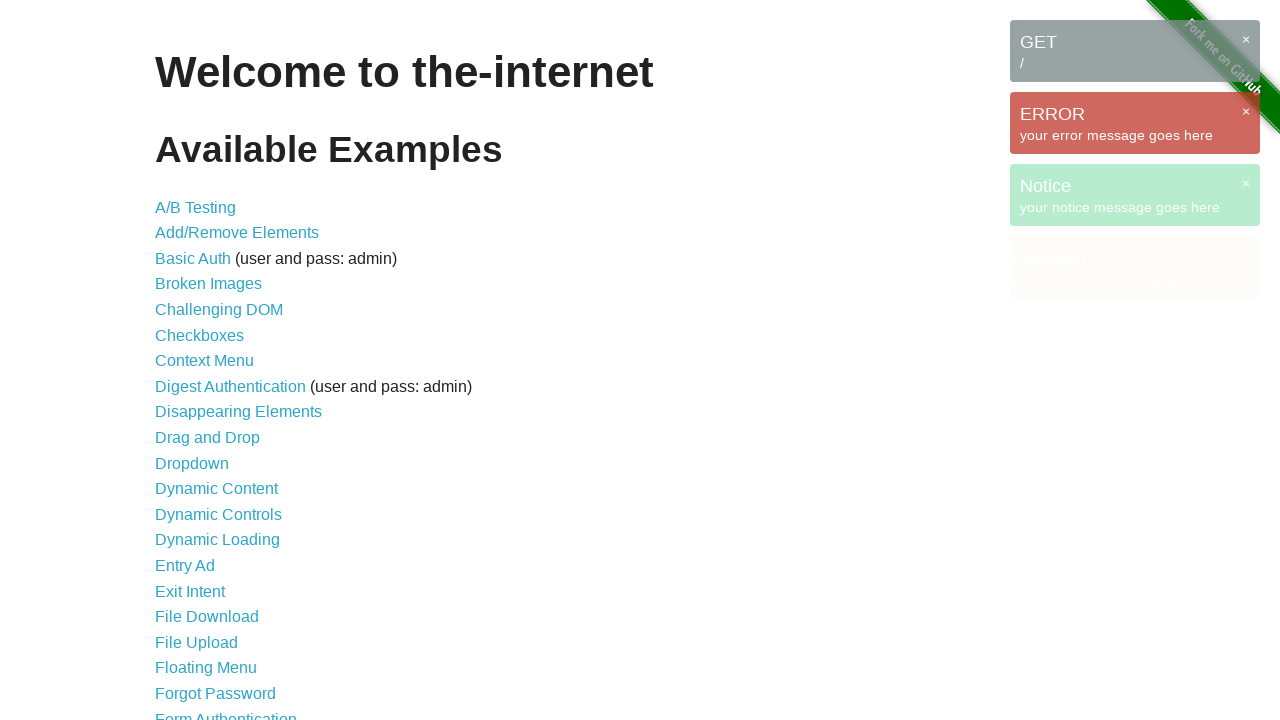

Waited 2 seconds to observe all notifications
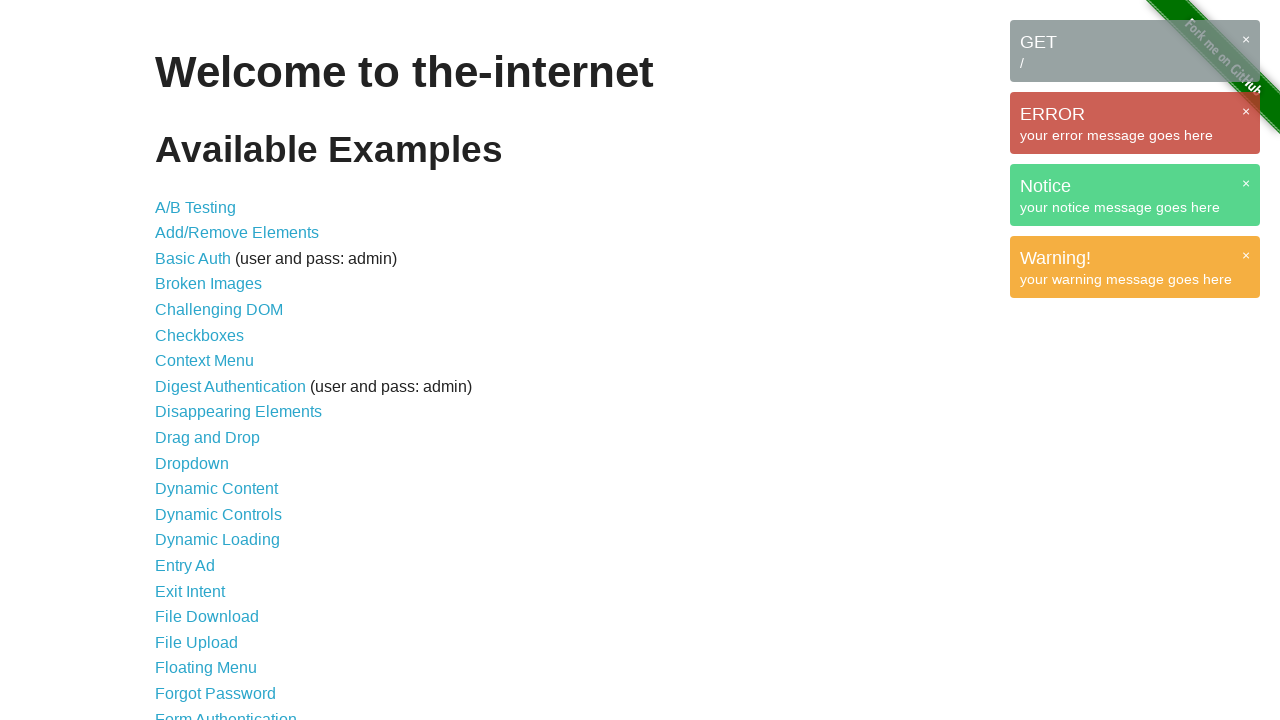

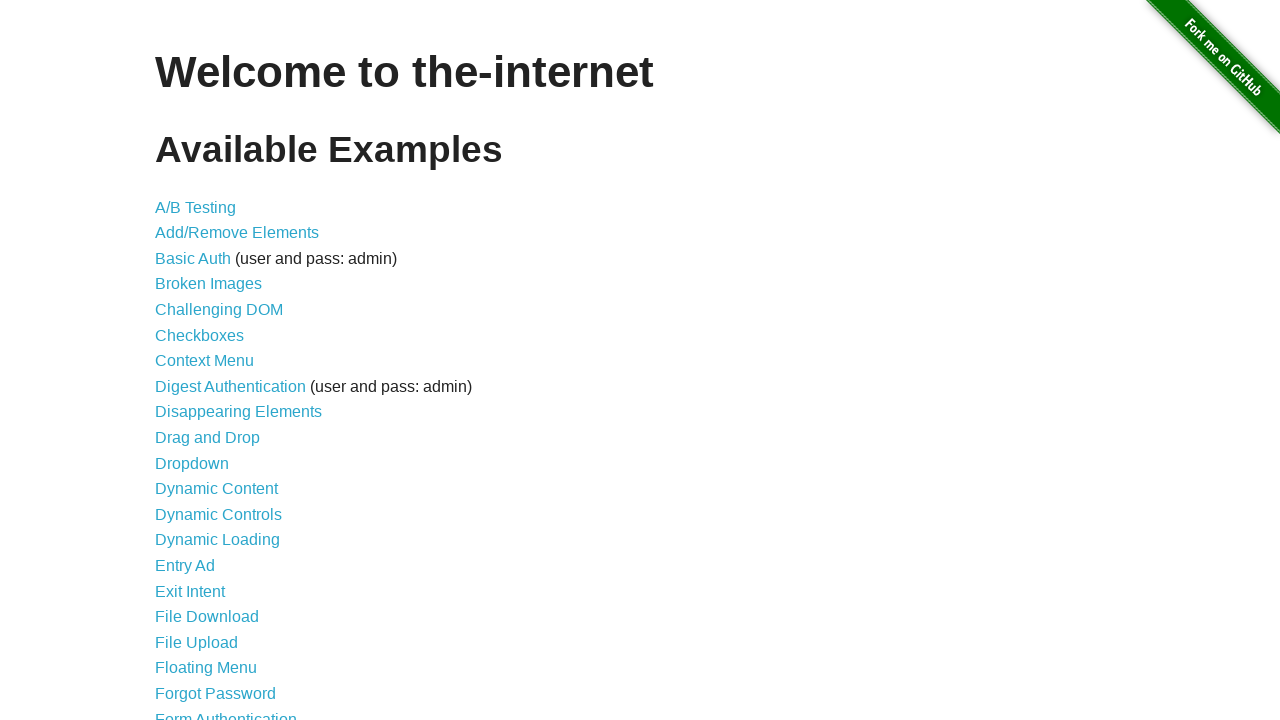